Tests a registration form by filling in first name, last name, and email fields, then submitting and verifying the success message

Starting URL: http://suninjuly.github.io/registration1.html

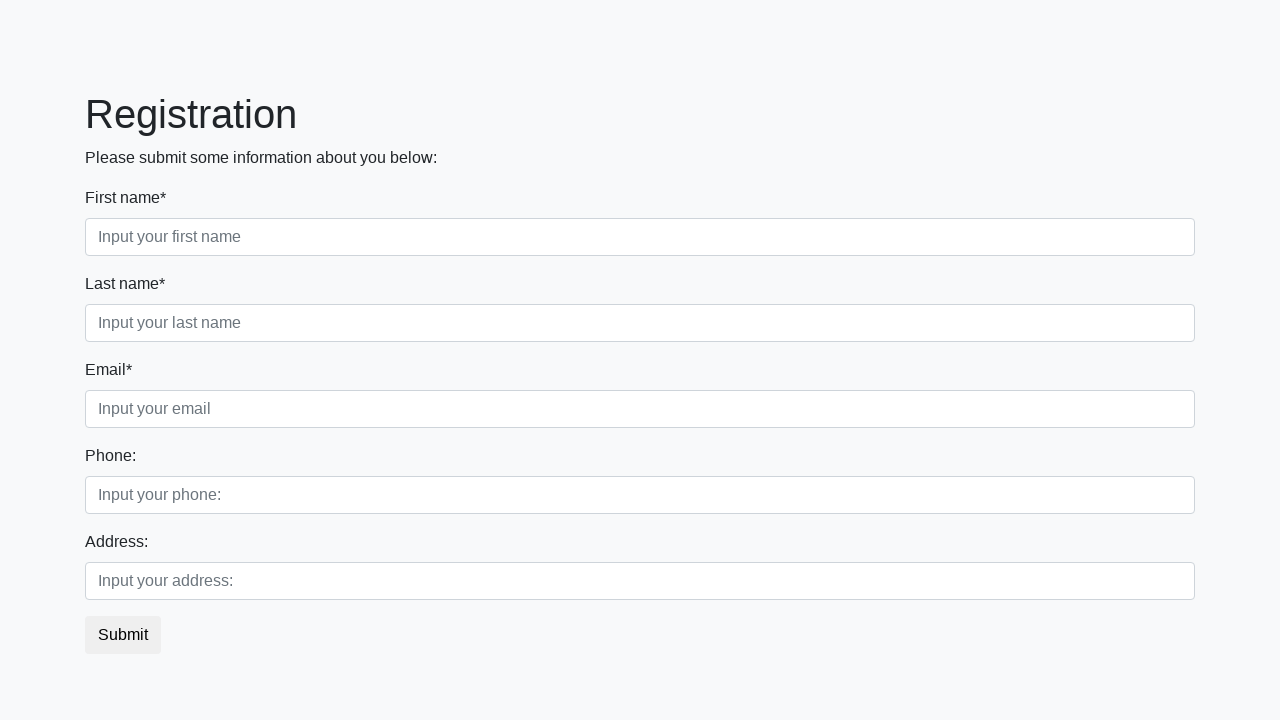

Filled first name field with 'Marcus' on div.first_block input.form-control.first[required]
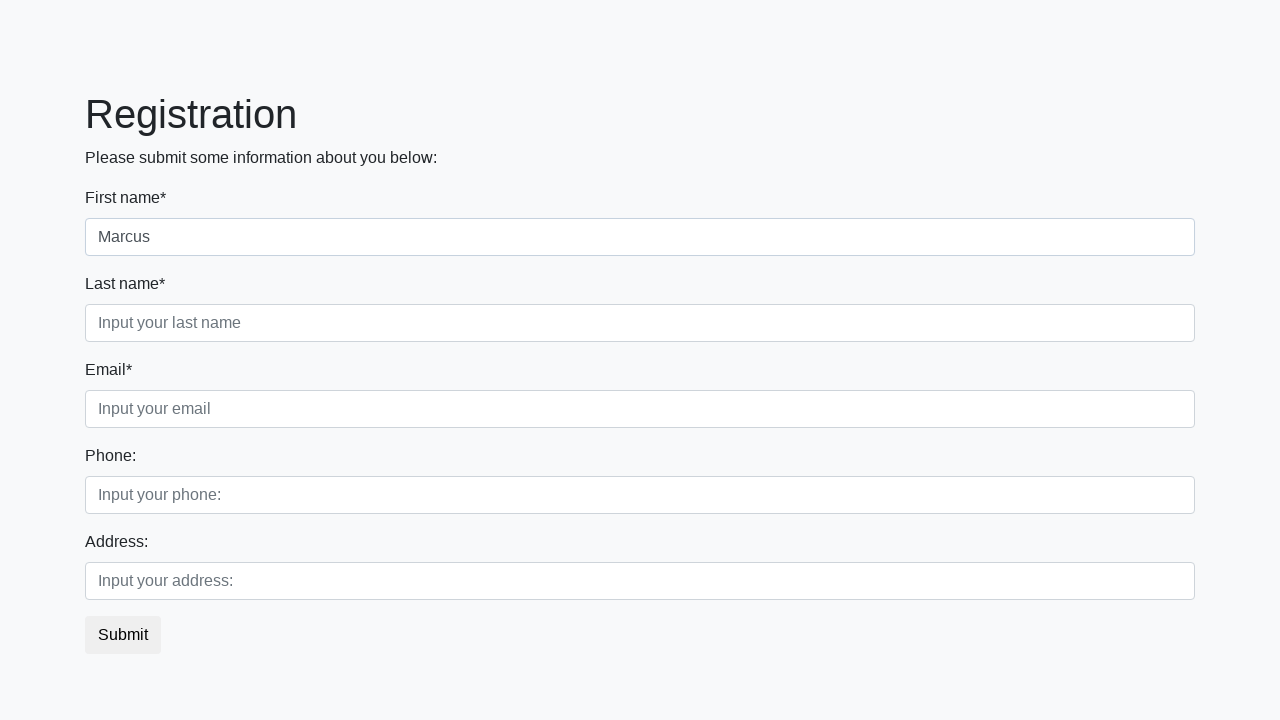

Filled last name field with 'Wheeler' on div.first_block input.form-control.second[required]
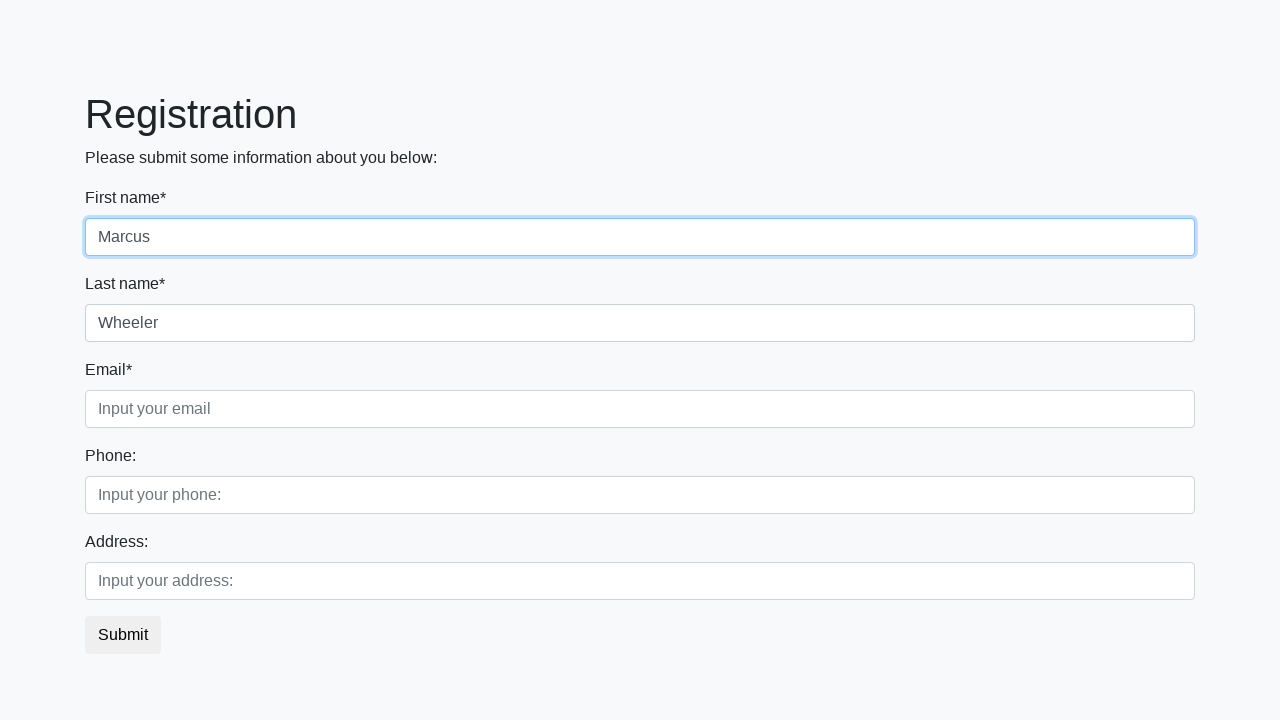

Filled email field with 'marcus.wheeler@example.com' on div.first_block input.form-control.third[required]
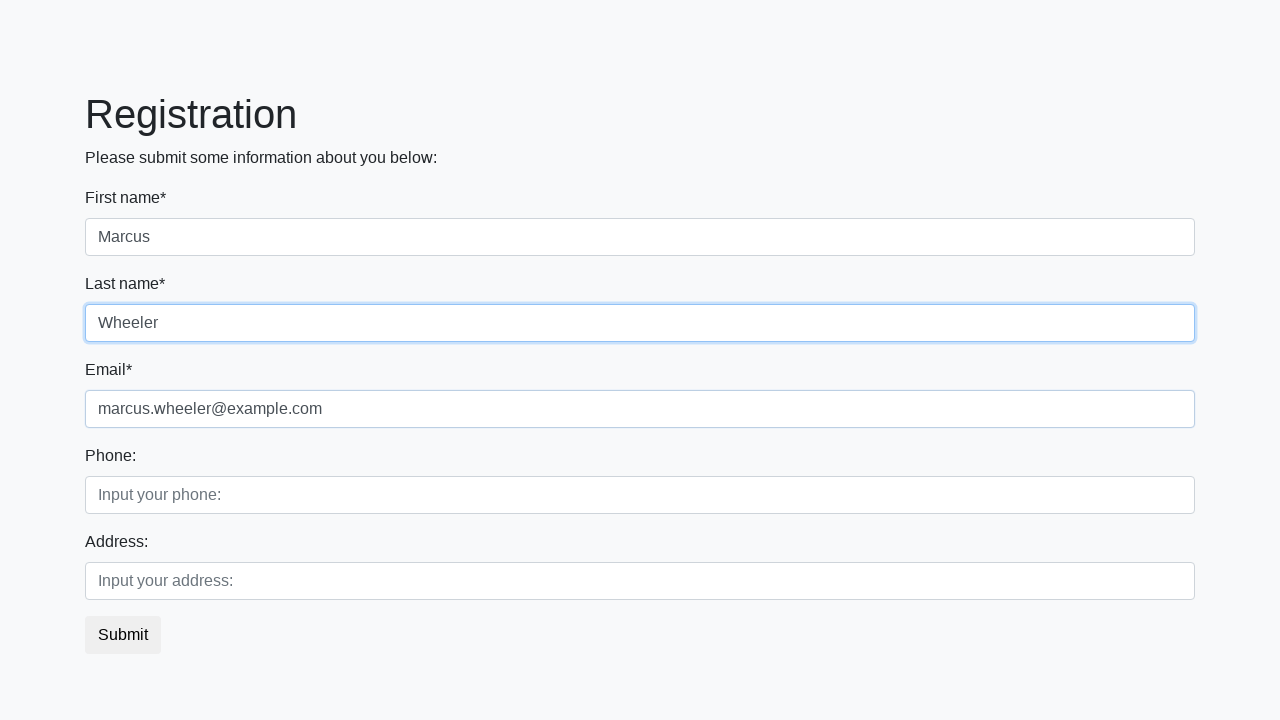

Clicked submit button at (123, 635) on button[type='submit']
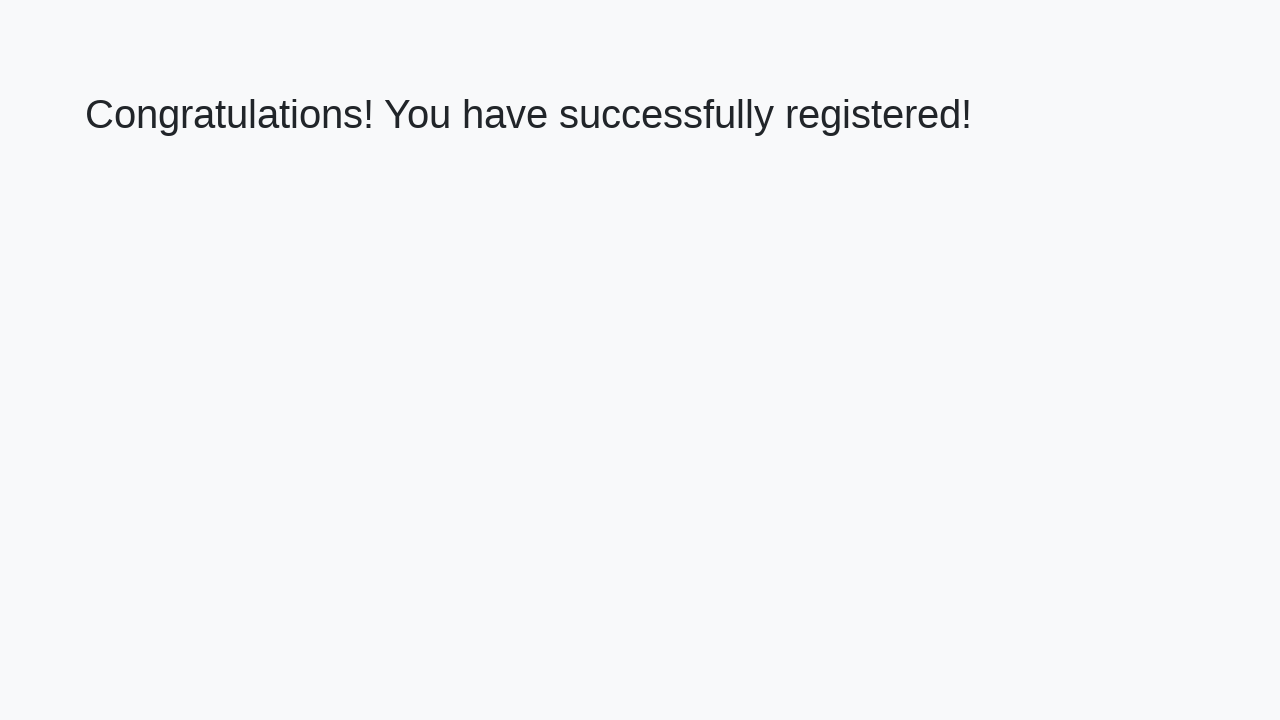

Success message element loaded
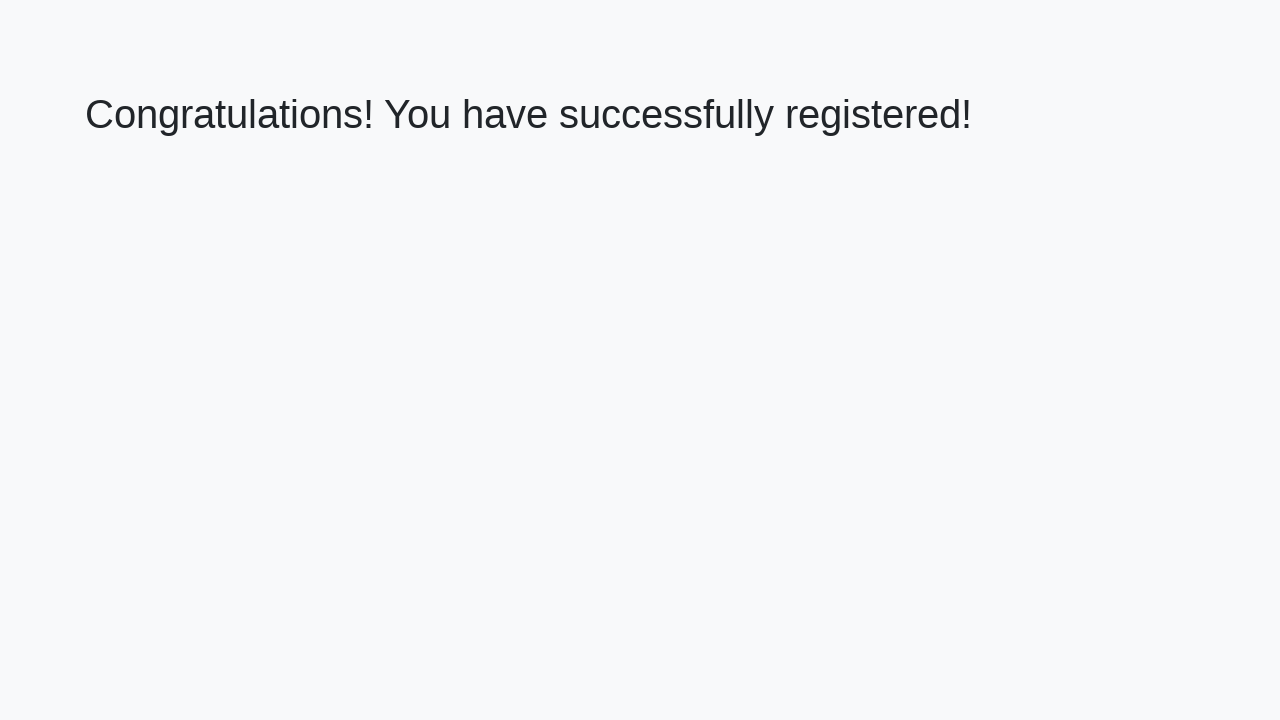

Retrieved success message text: 'Congratulations! You have successfully registered!'
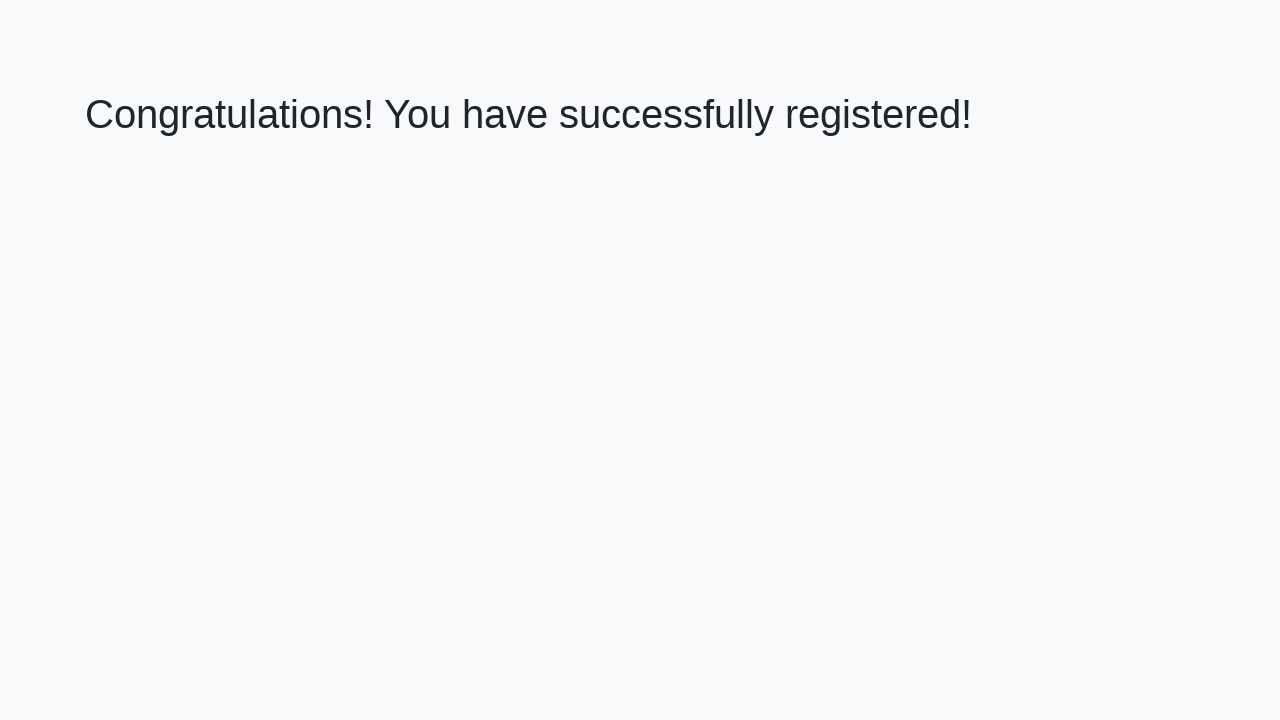

Verified success message matches expected text
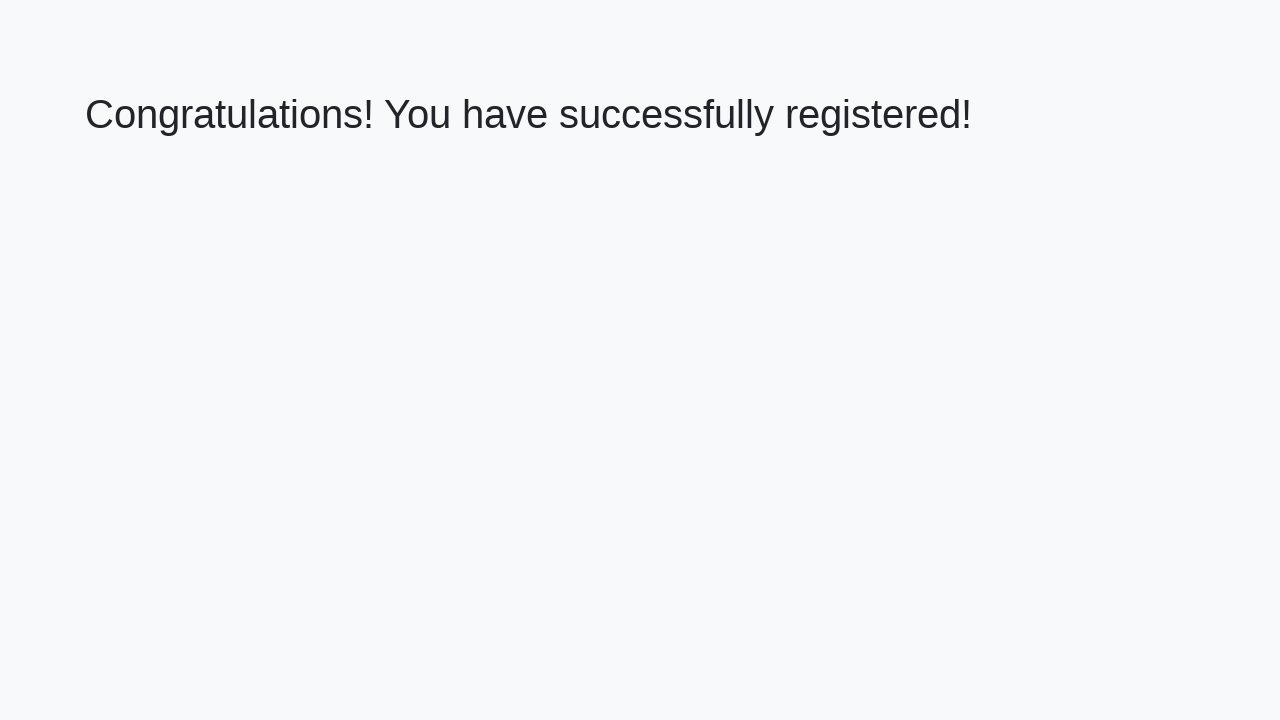

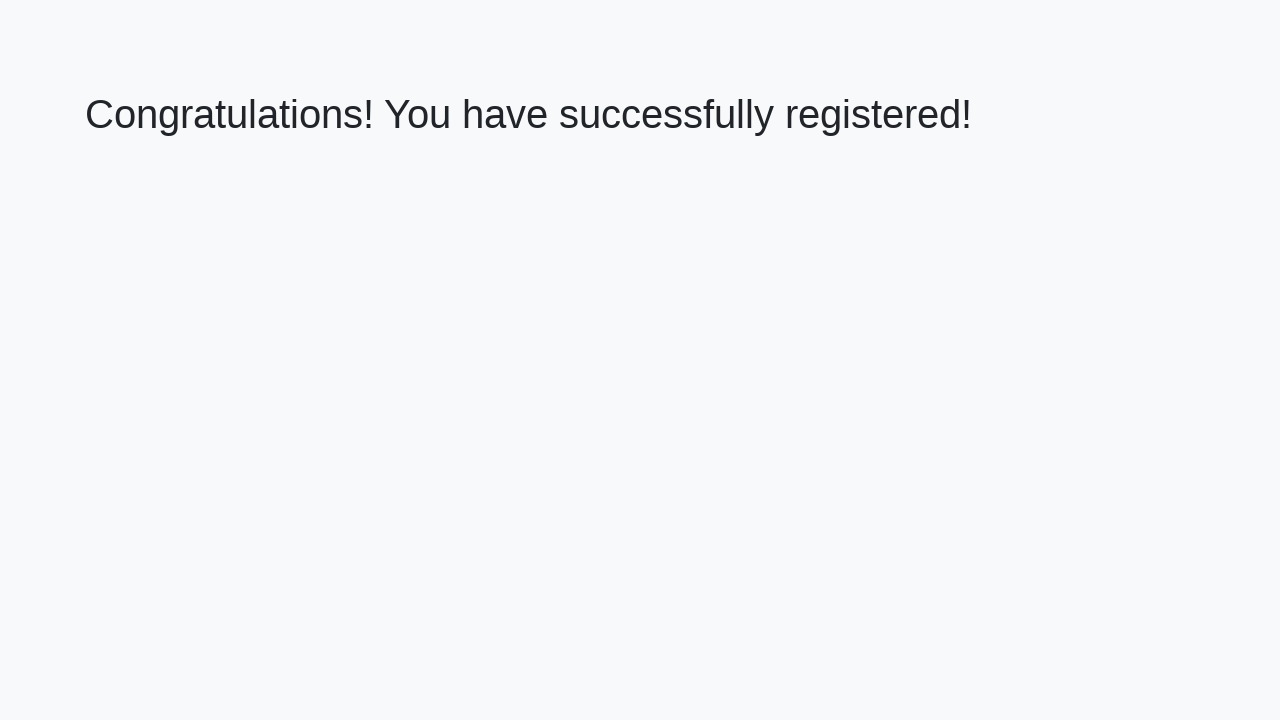